Navigates to Bolla Market store locations page and verifies that location items are displayed with their details

Starting URL: http://www.bollamarket.com/locations/

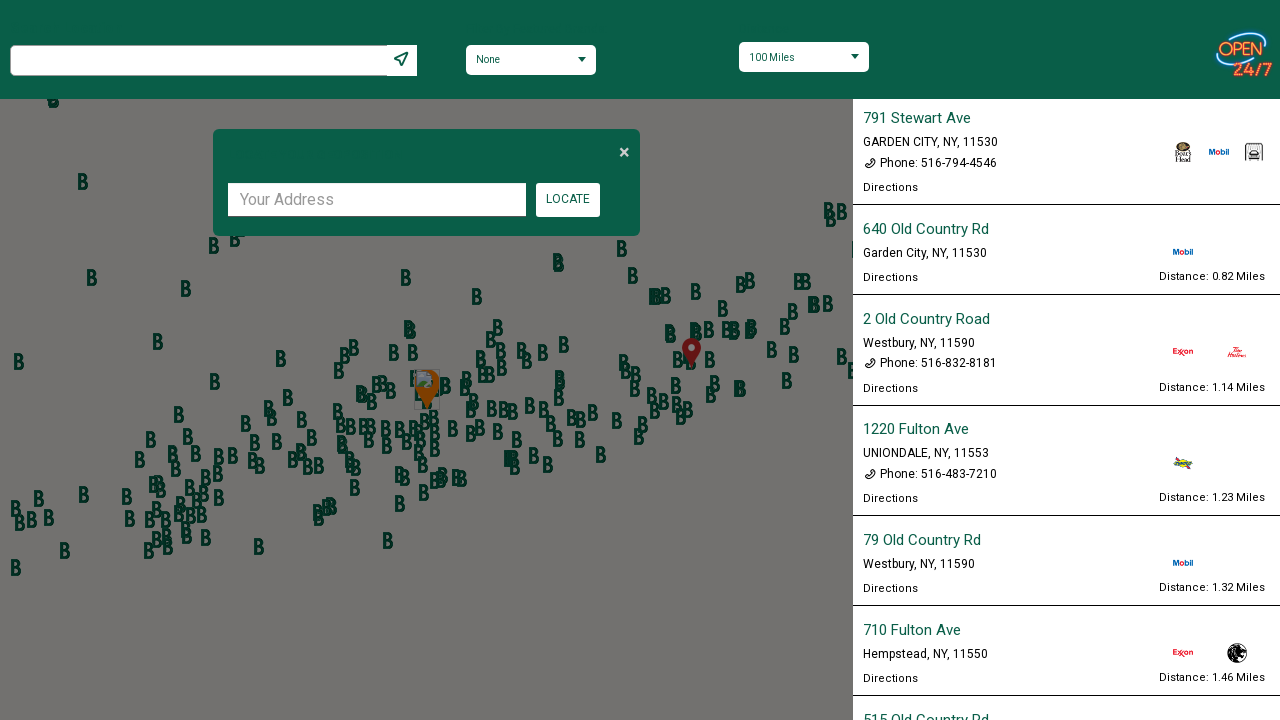

Navigated to Bolla Market store locations page
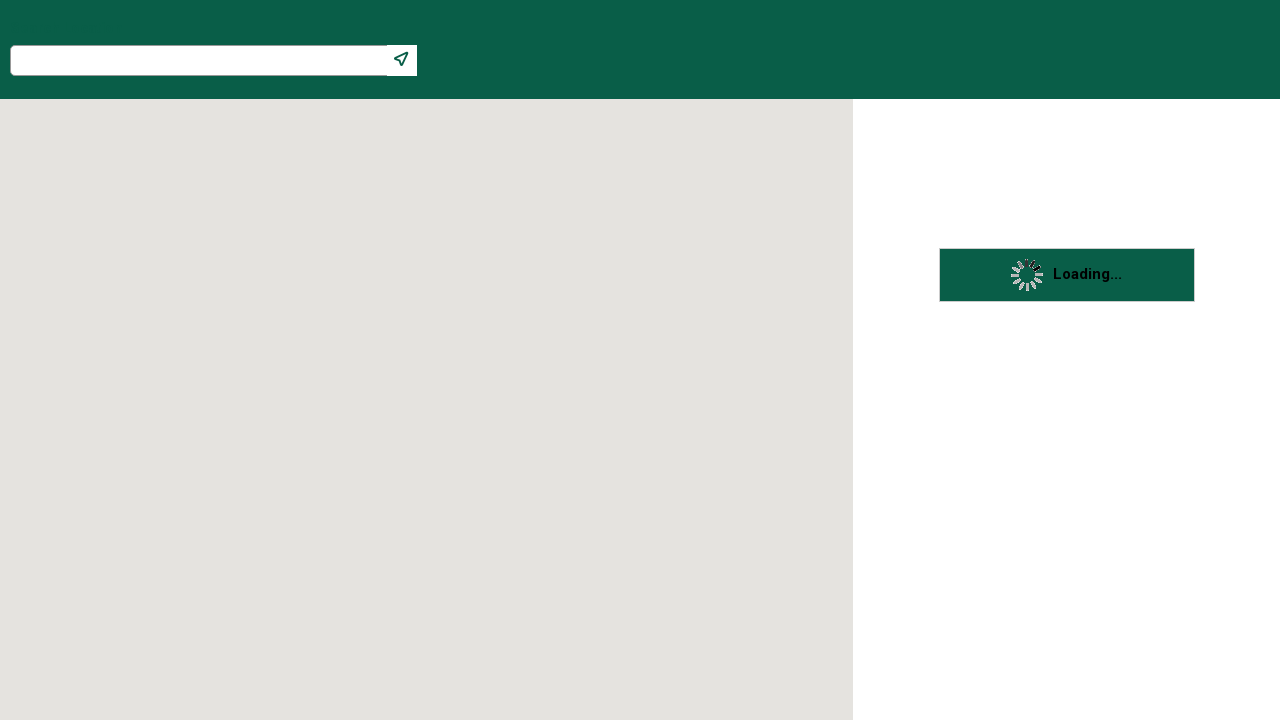

Location items loaded on the page
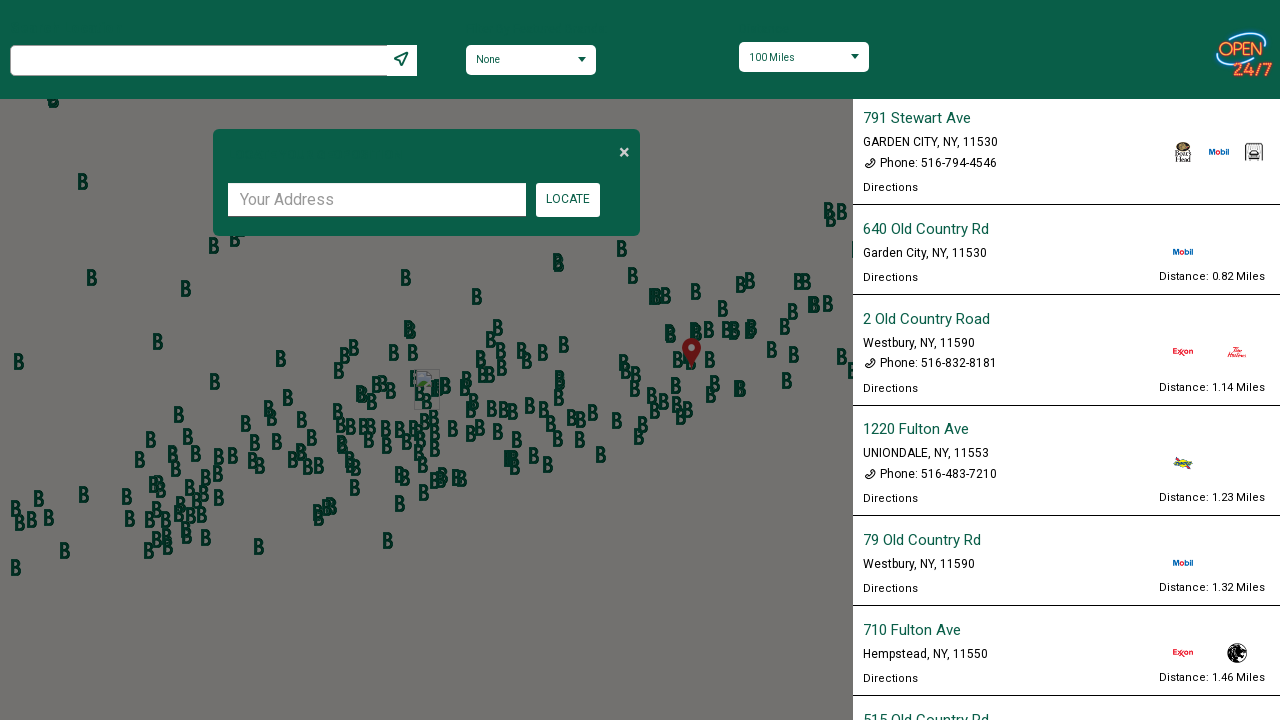

Located all location item elements
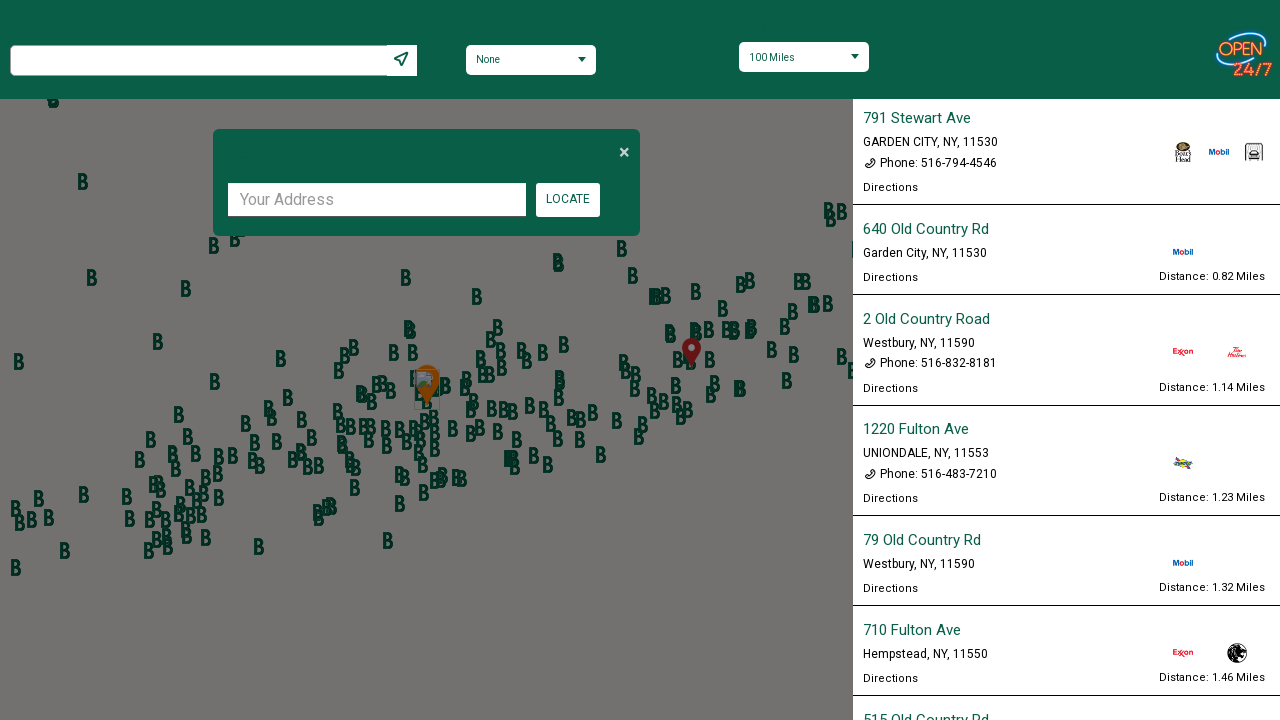

First location item is ready
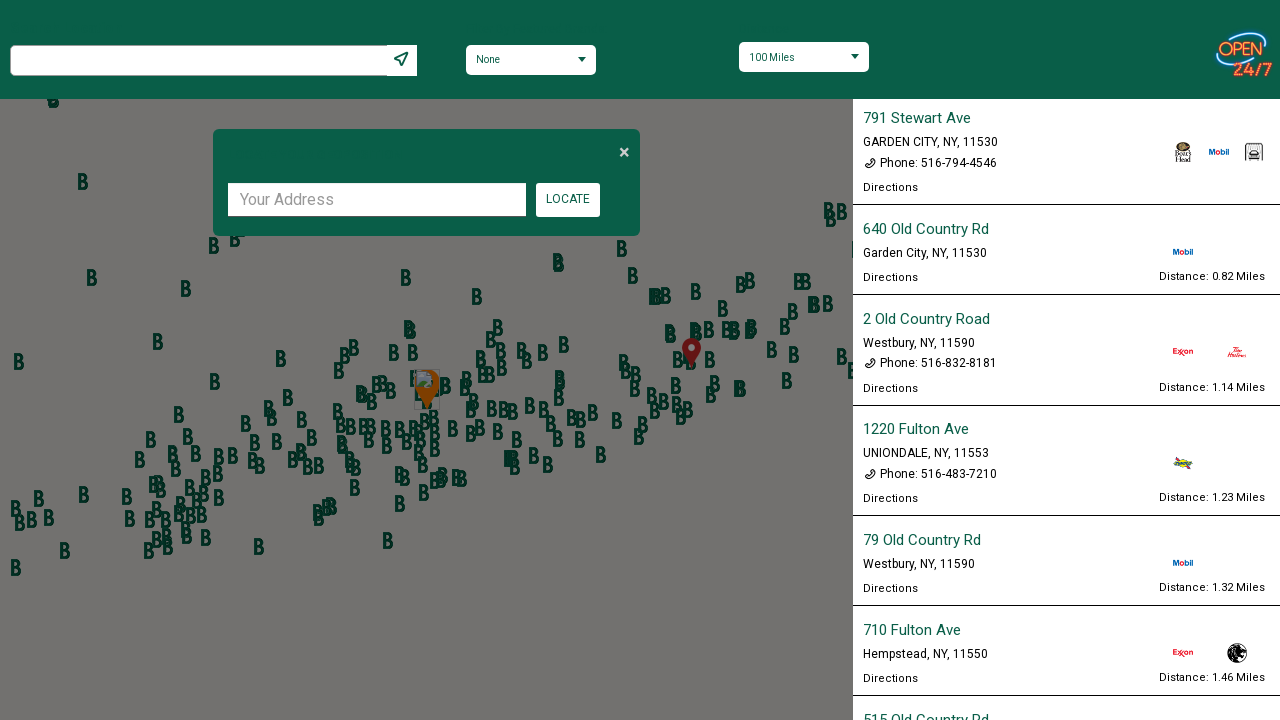

Location title elements are visible
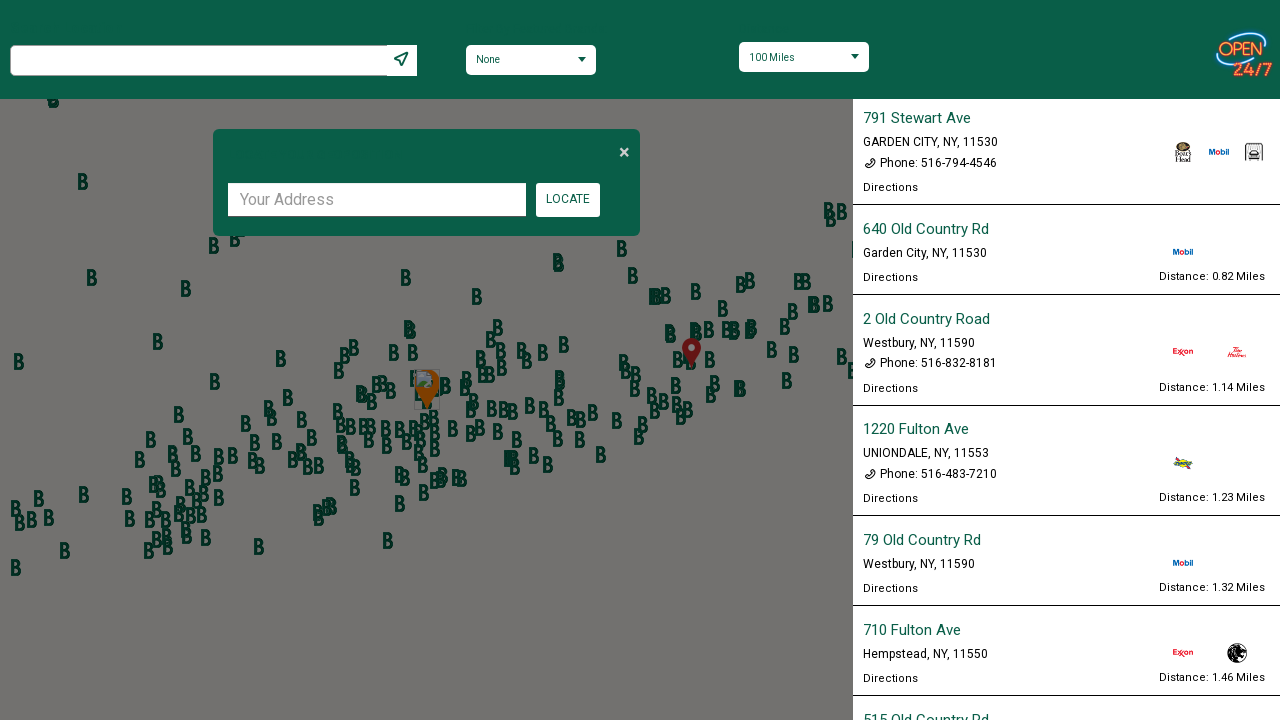

Location area information elements are visible
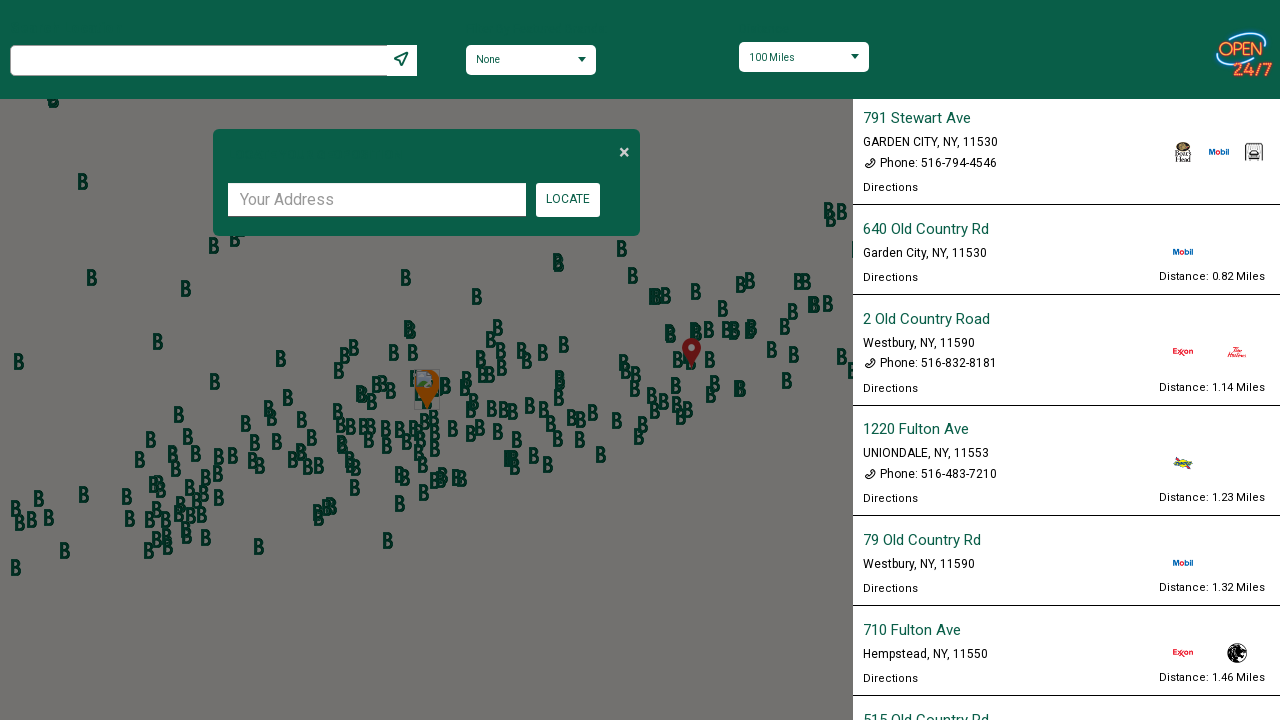

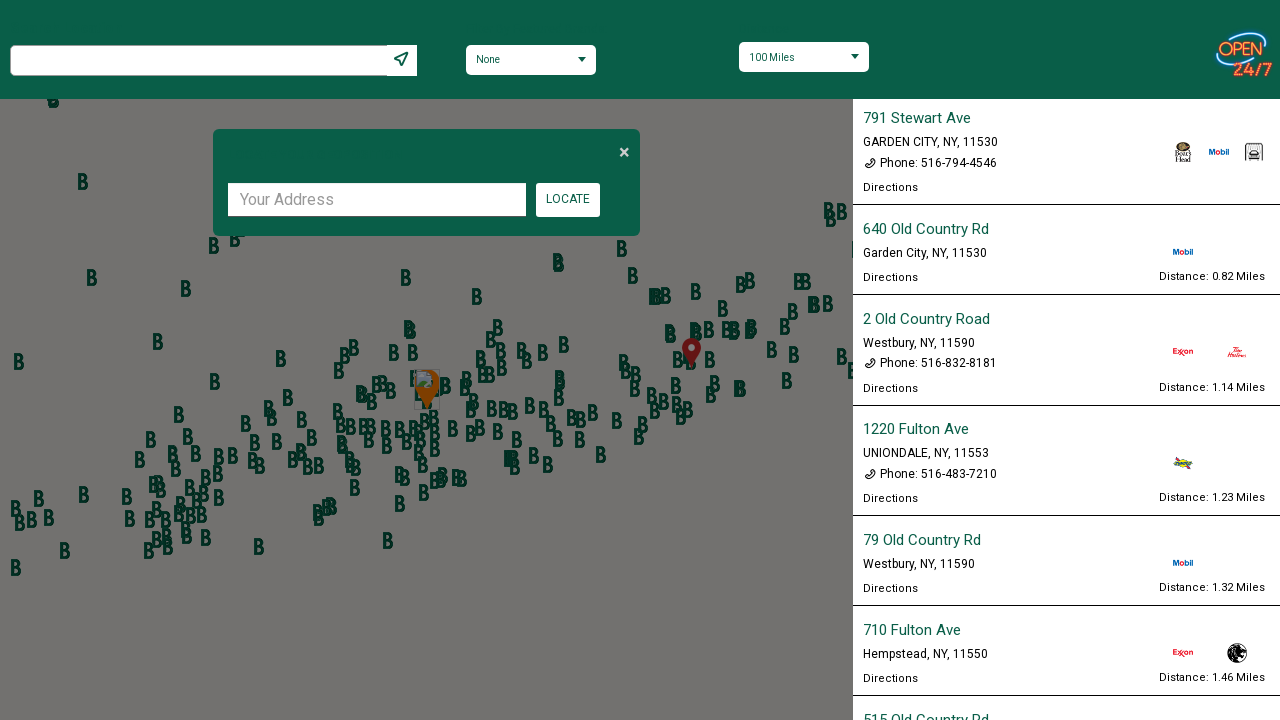